Tests scrolling from viewport by a specific amount to bring footer into view

Starting URL: https://www.selenium.dev/selenium/web/scrolling_tests/frame_with_nested_scrolling_frame_out_of_view.html

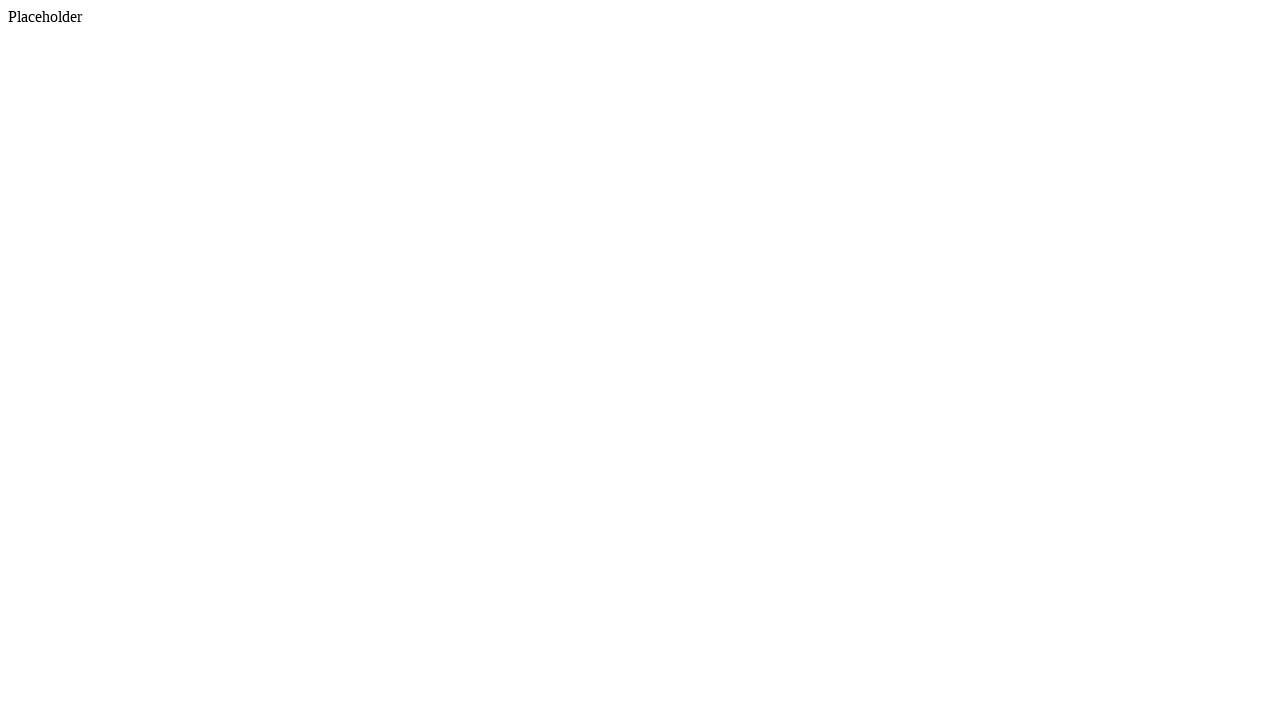

Located footer element
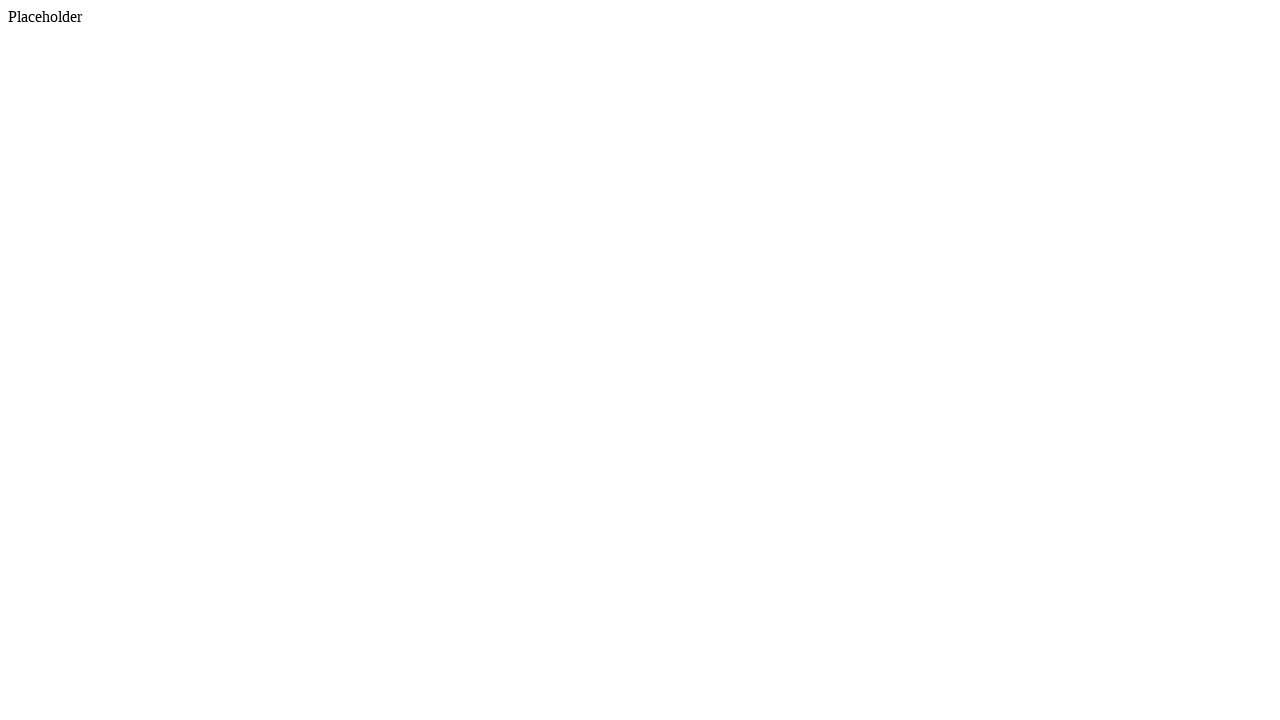

Retrieved footer bounding box coordinates
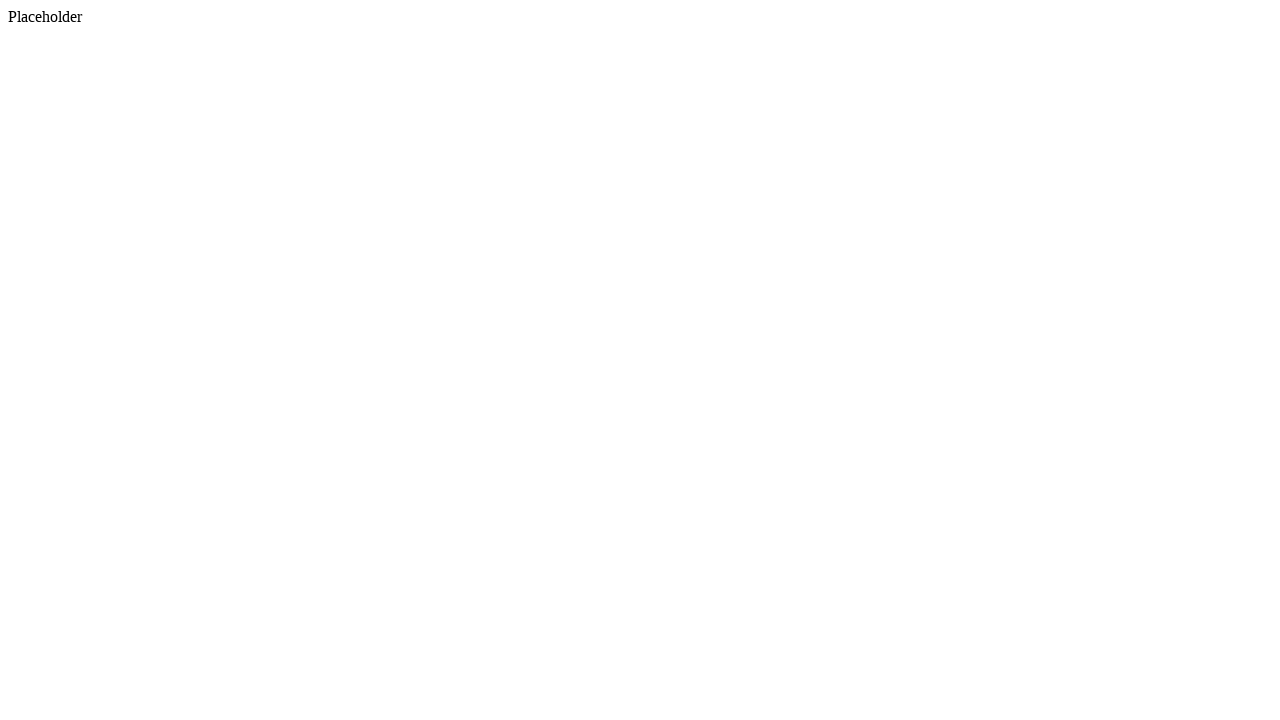

Scrolled viewport by 5216 pixels to bring footer into view
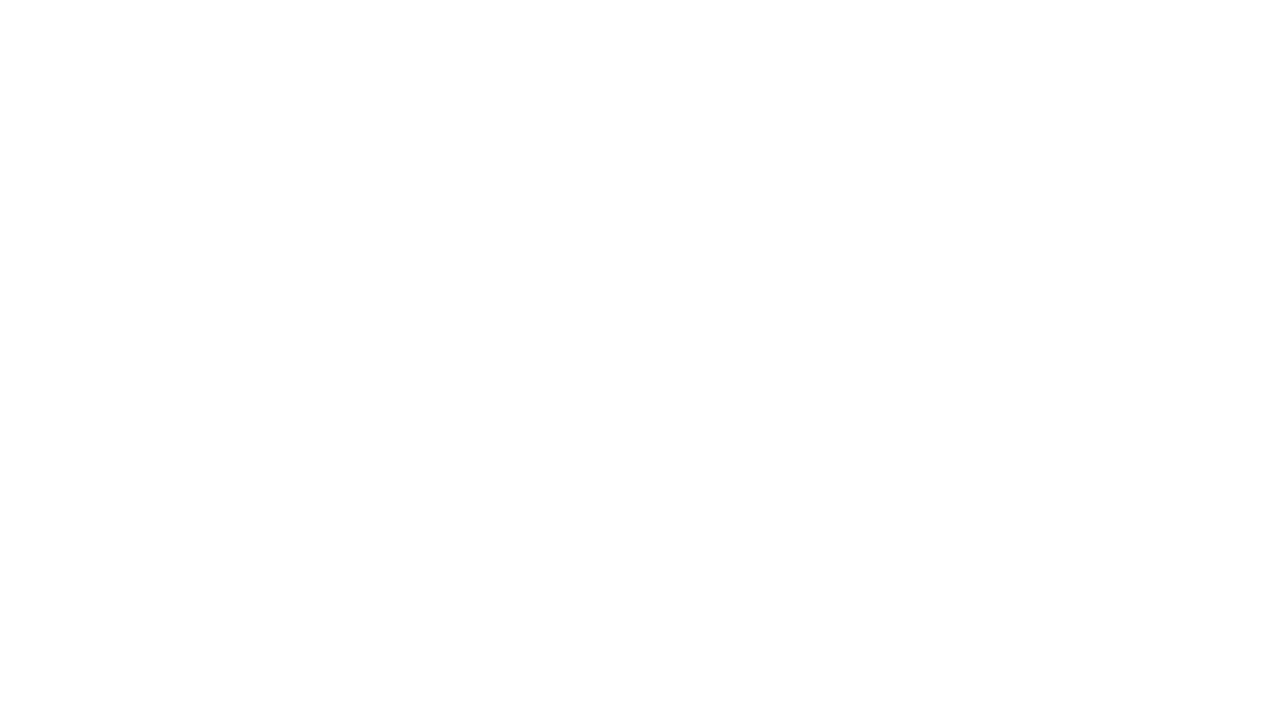

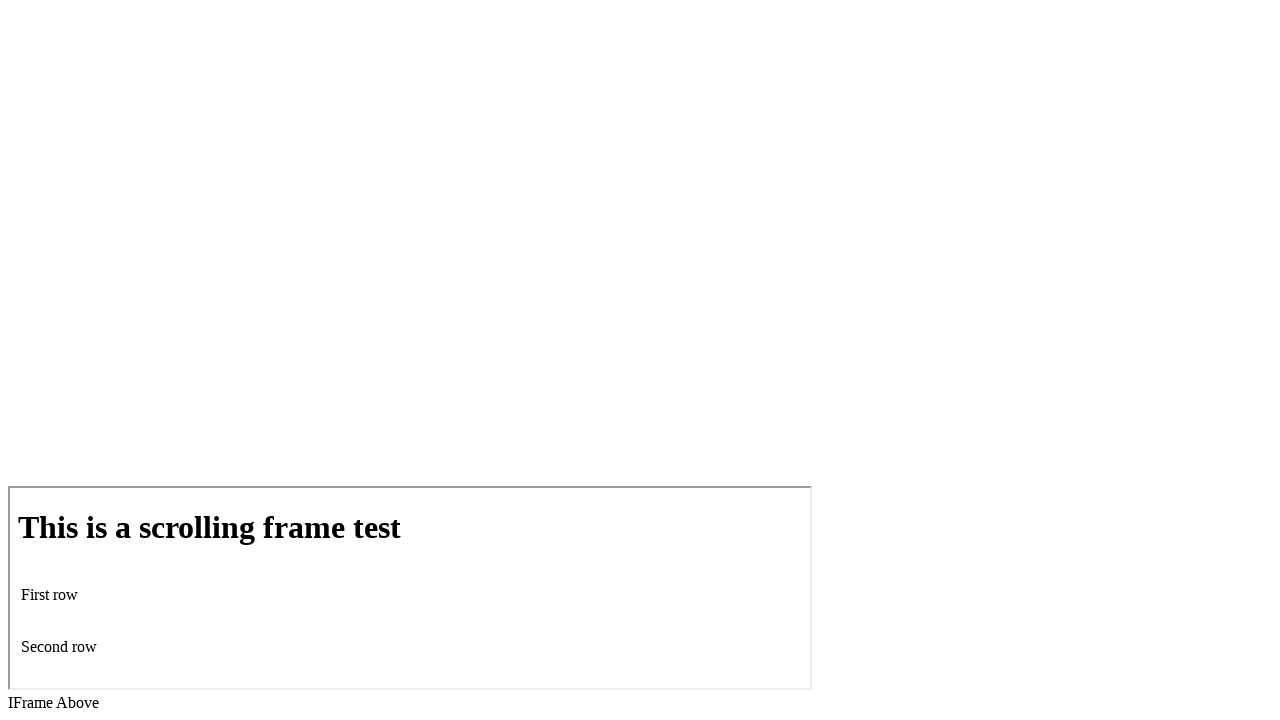